Tests opening a new tabbed window by clicking the tab option, then clicking a button to open a new tab, switching to the new tab, and switching back to the parent window.

Starting URL: https://demo.automationtesting.in/Windows.html

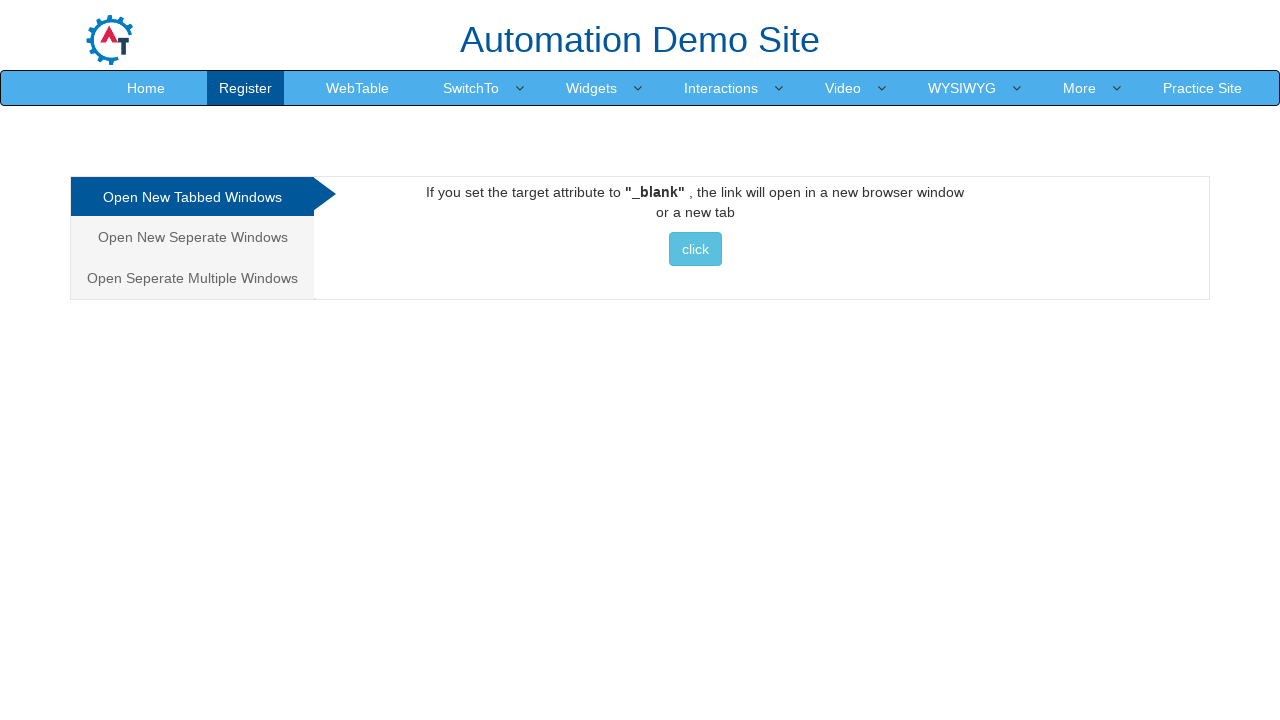

Clicked on 'Open New Tabbed Windows' option at (192, 197) on xpath=//a[text()='Open New Tabbed Windows ']
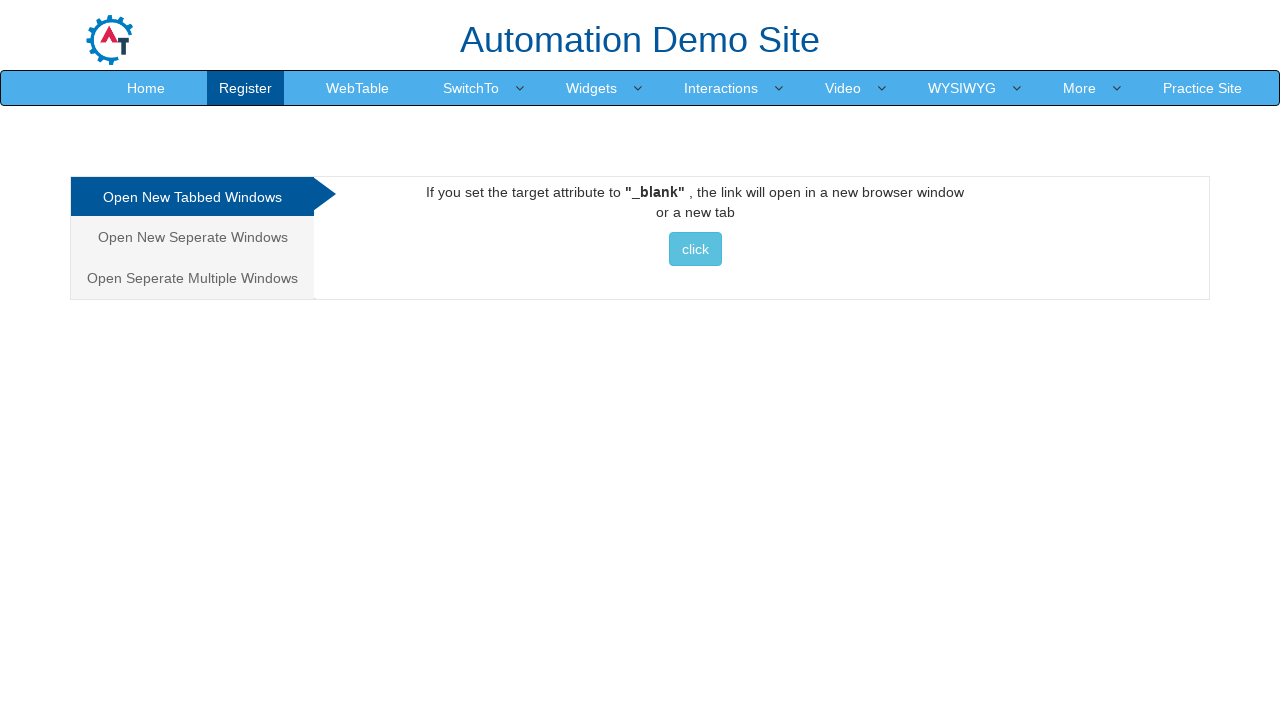

Waited 1 second for section to load
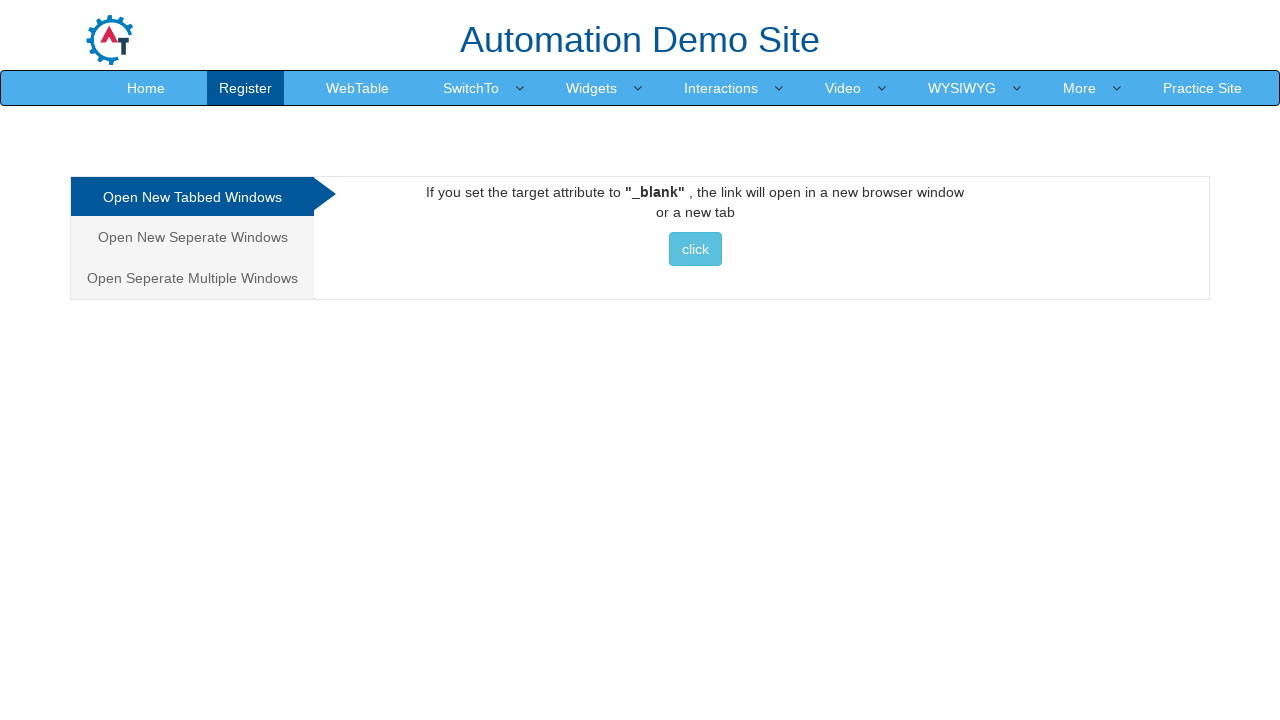

Clicked button to open new tabbed window at (695, 249) on xpath=//button[text()='    click   ']
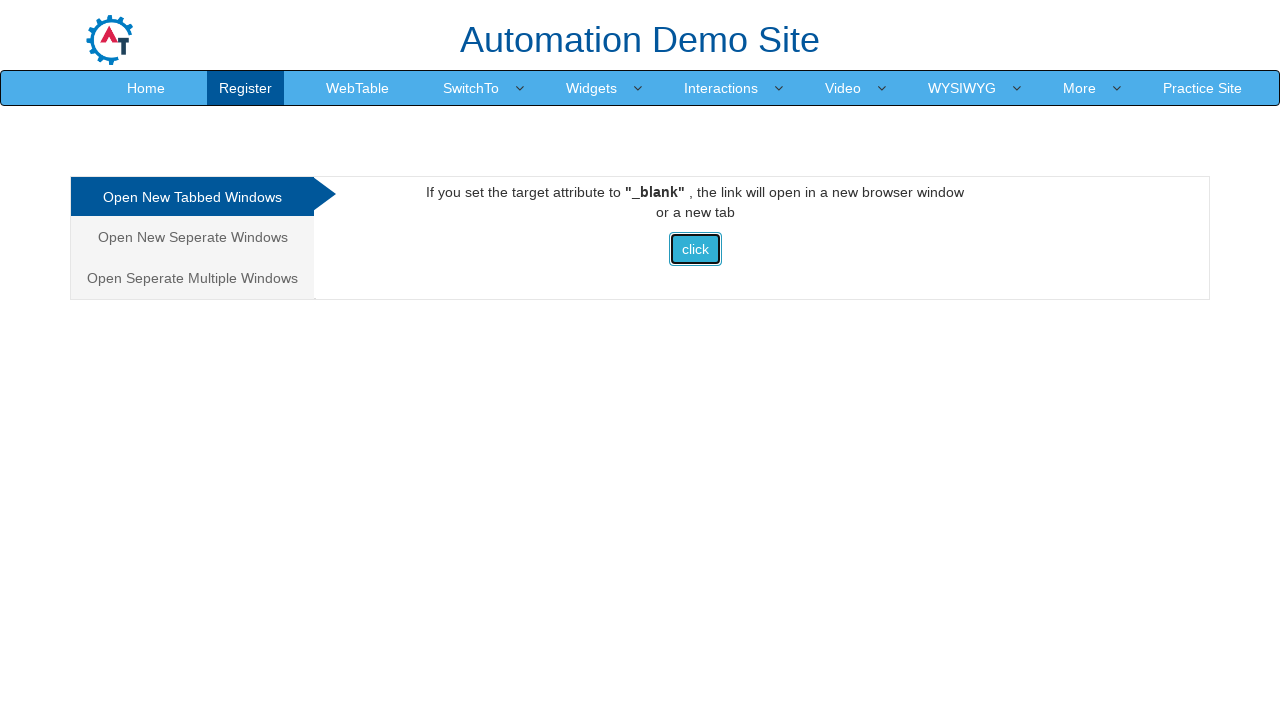

Captured new tabbed window page object
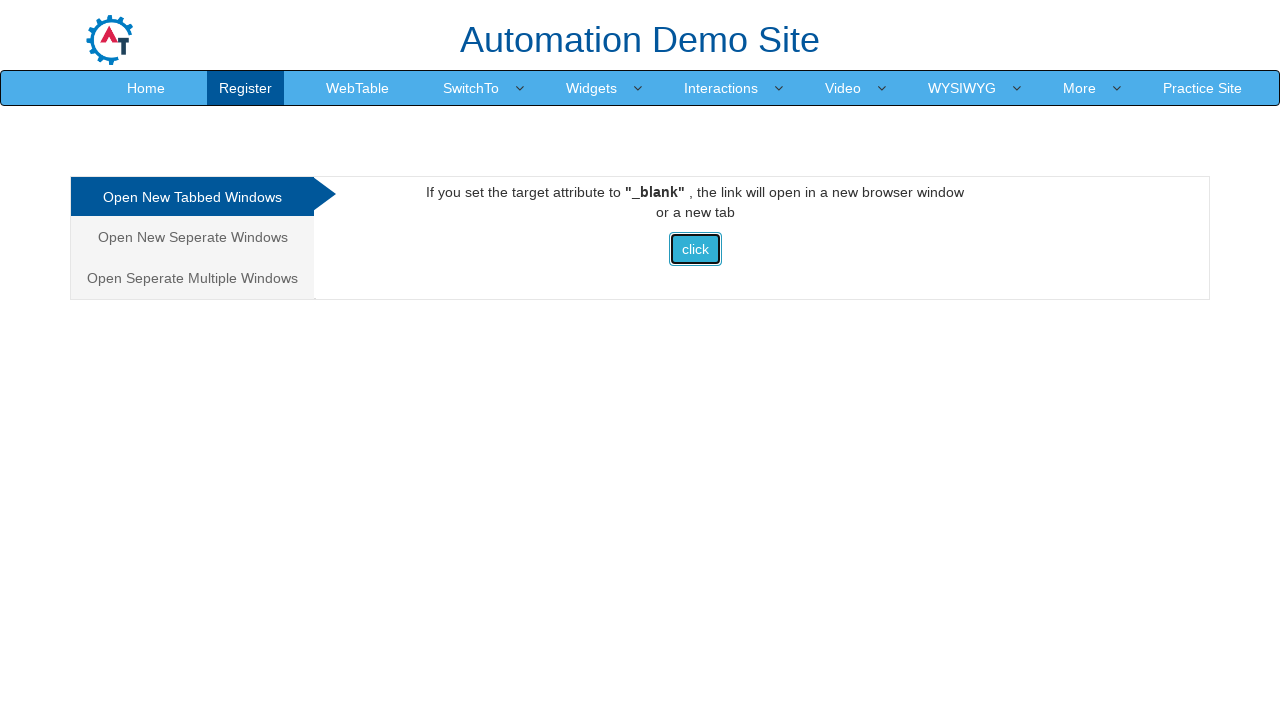

New tabbed window loaded successfully
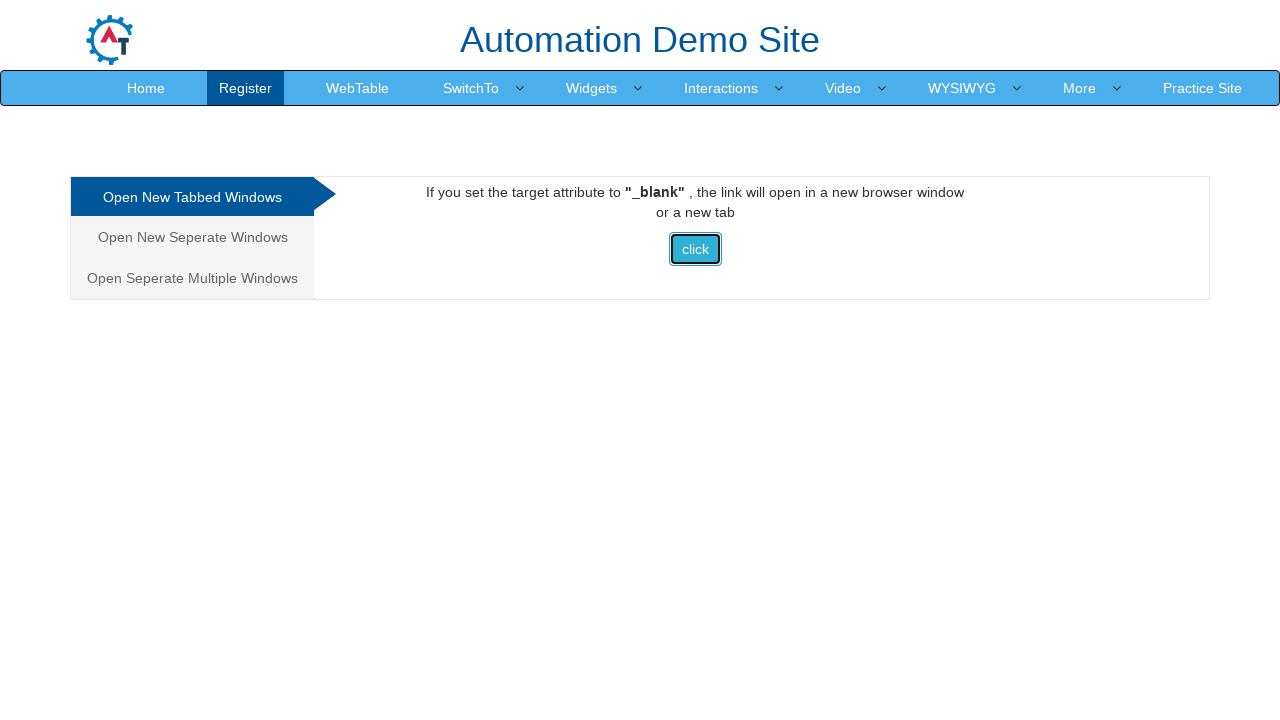

Switched back to parent window
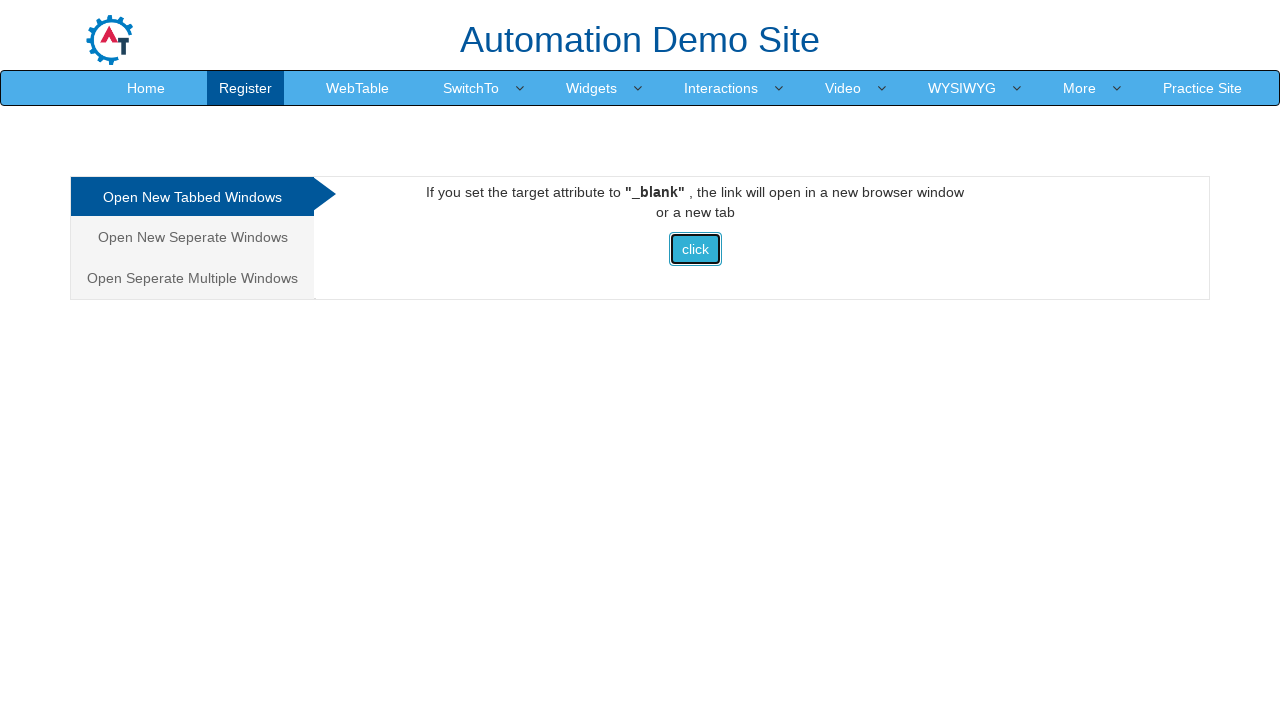

Closed the new tabbed window
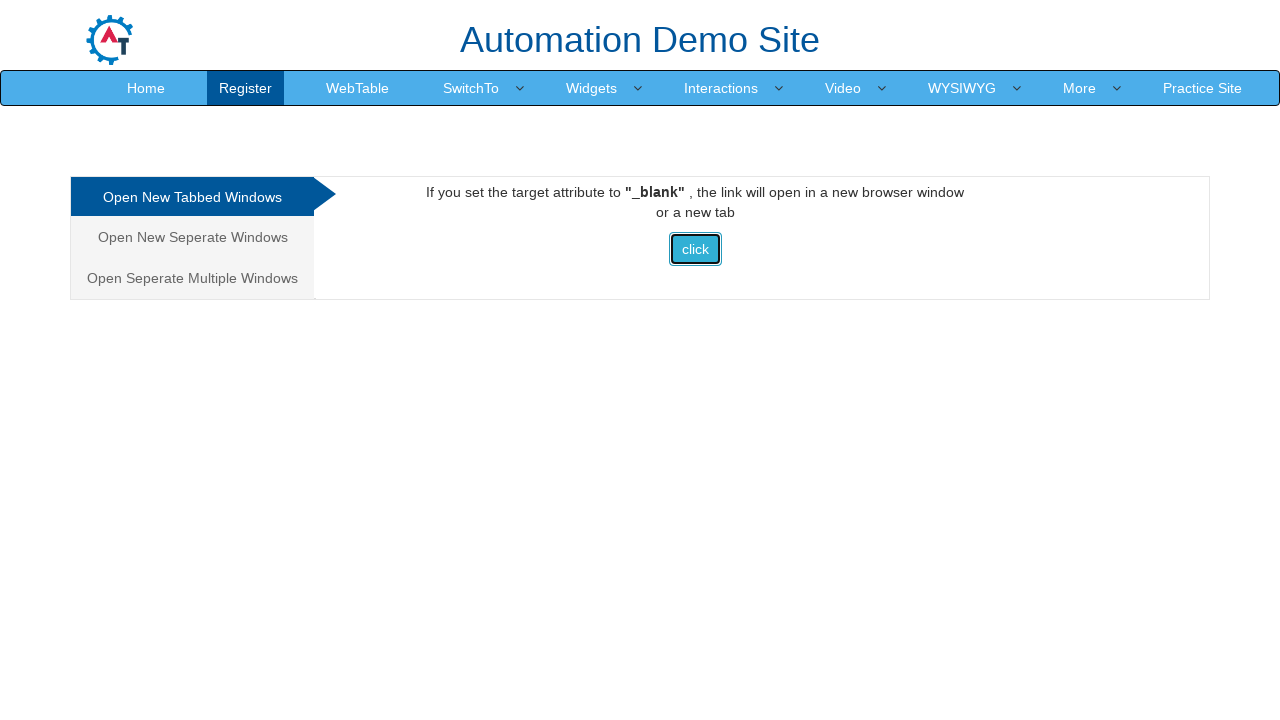

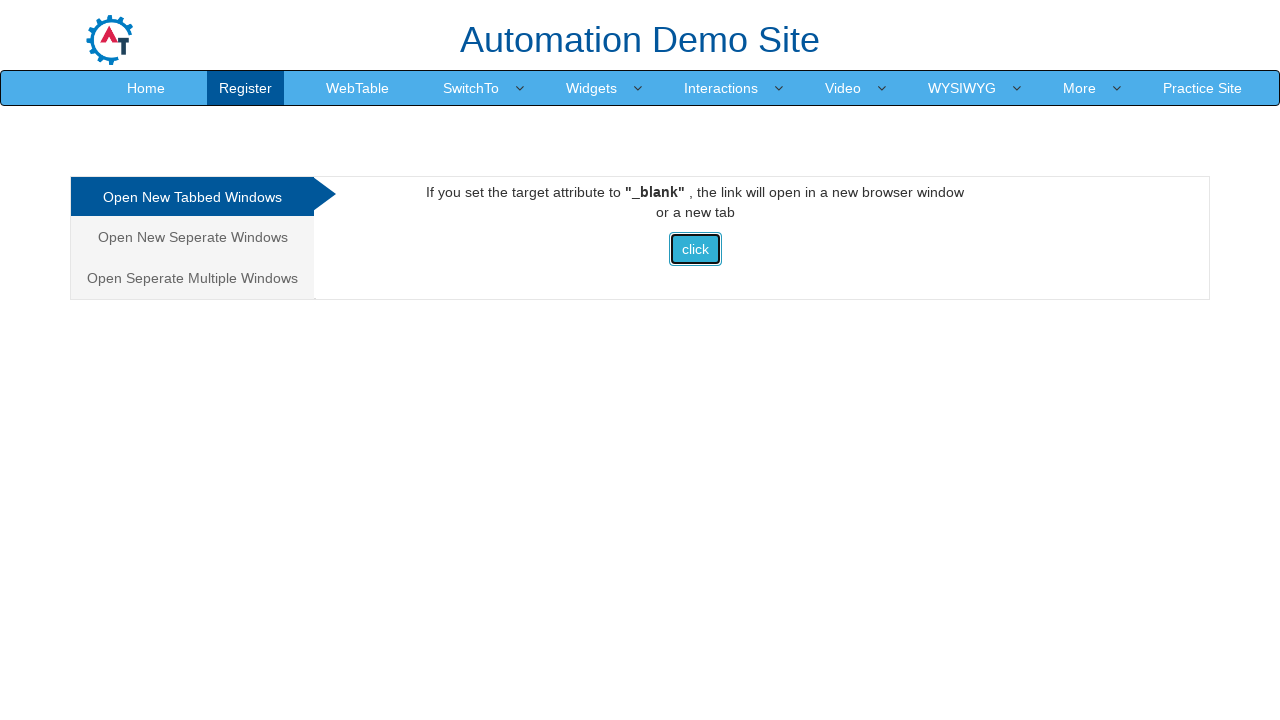